Tests browser window management by changing window size and position through maximize, fullscreen, and custom dimensions

Starting URL: https://www.testotomasyonu.com

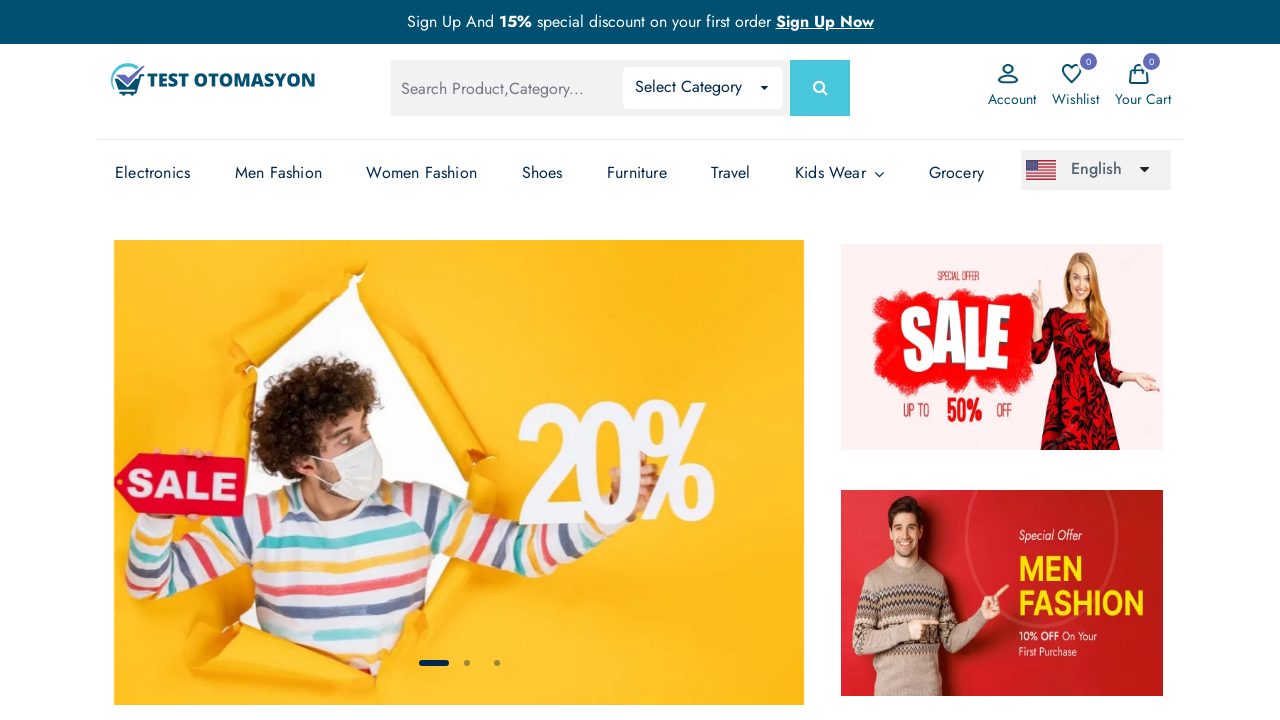

Retrieved initial window size and position
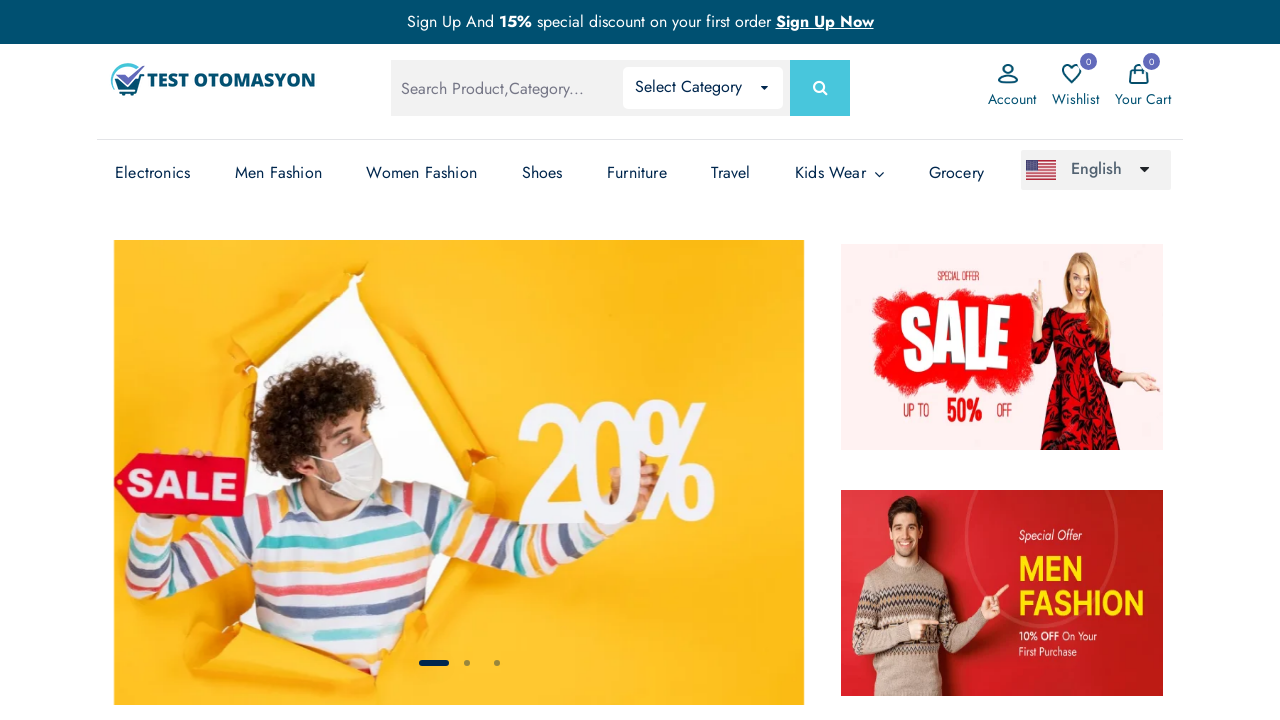

Set viewport size to maximize window (1920x1080)
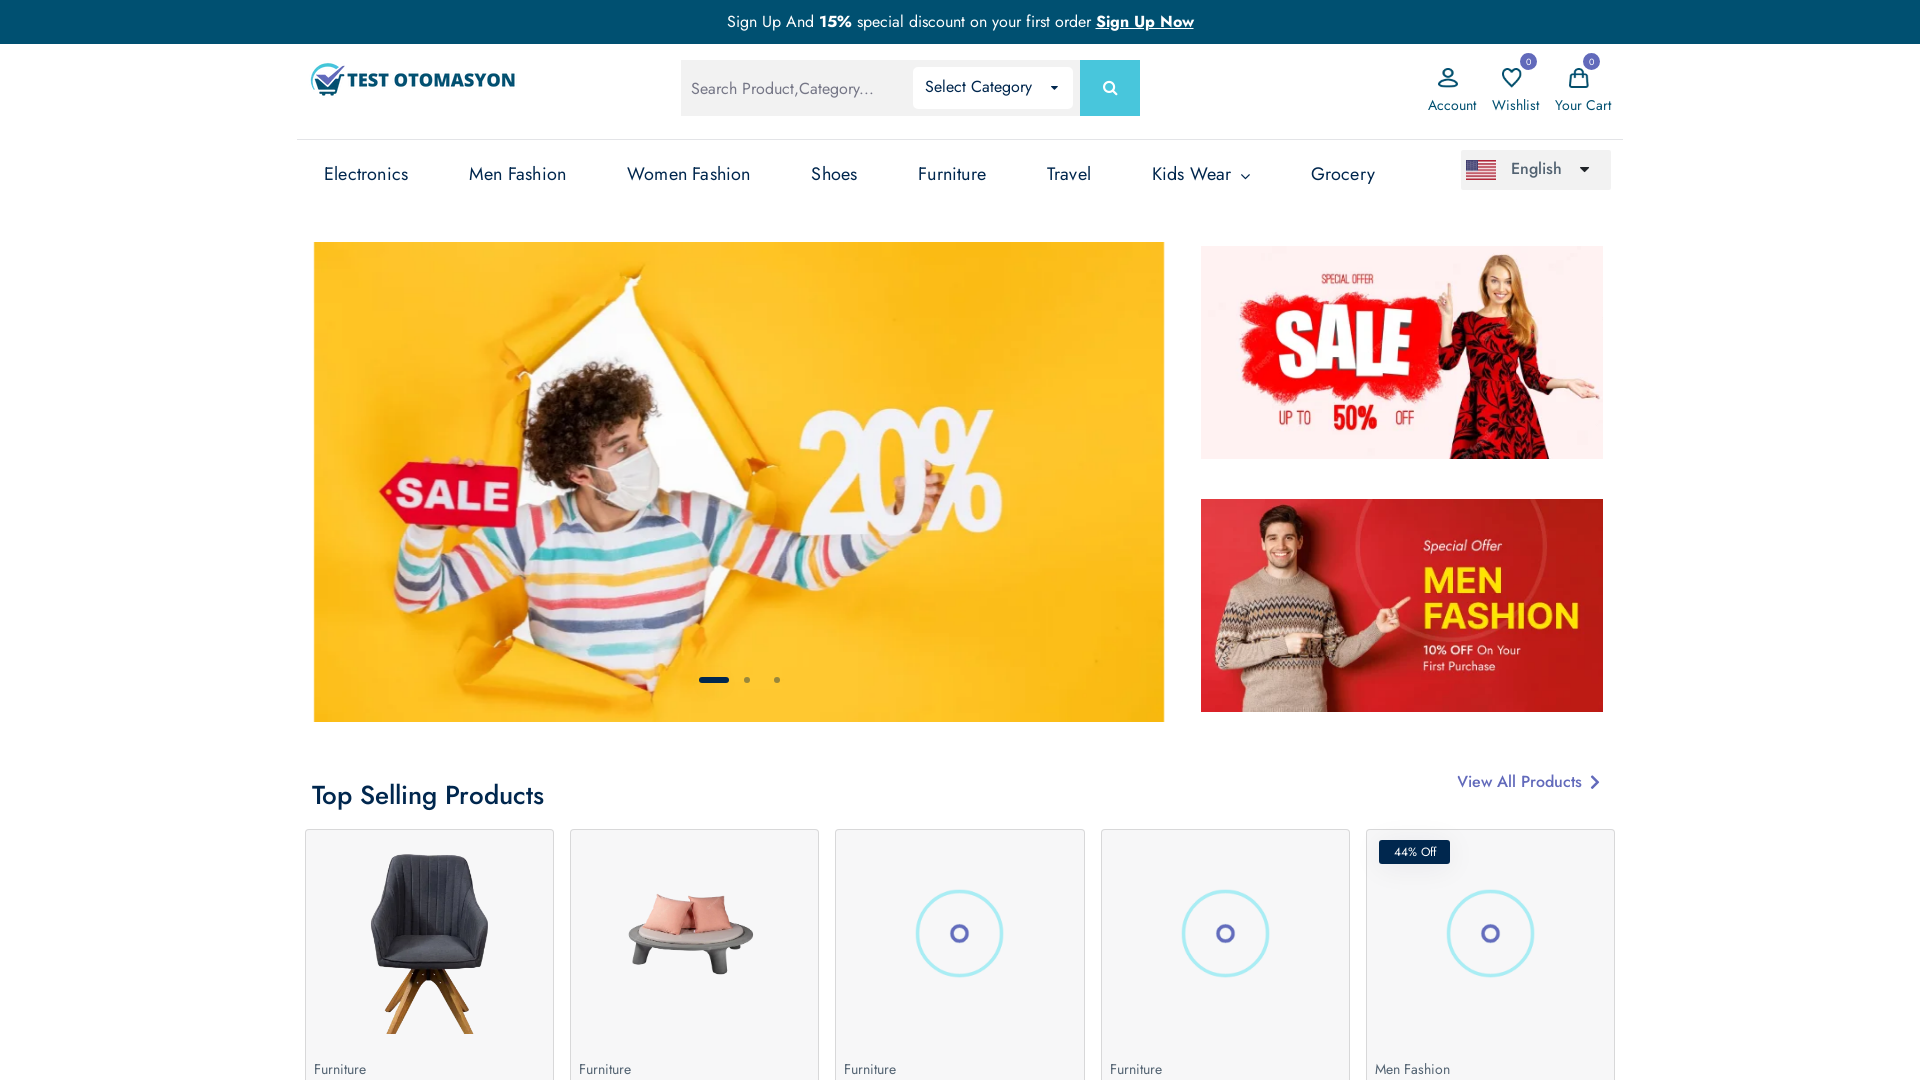

Waited 2 seconds after maximizing window
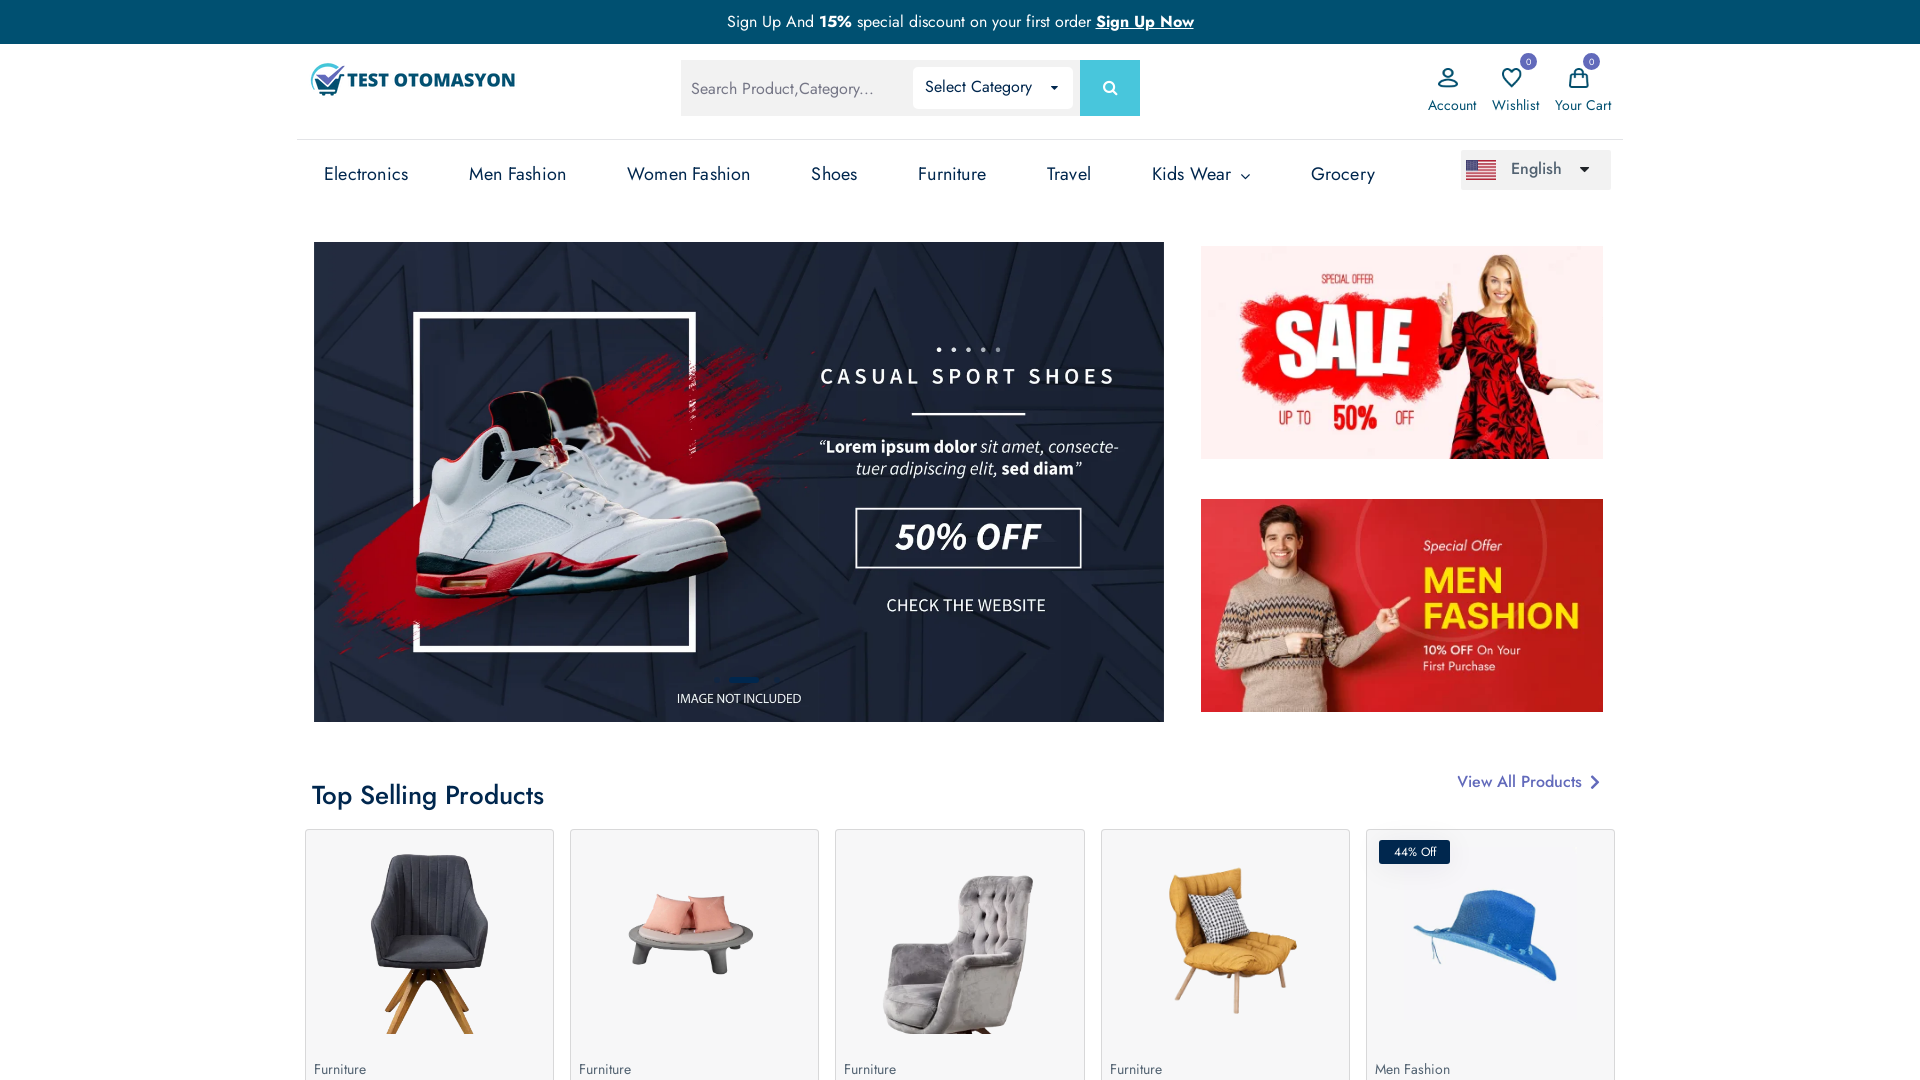

Printed maximized window size
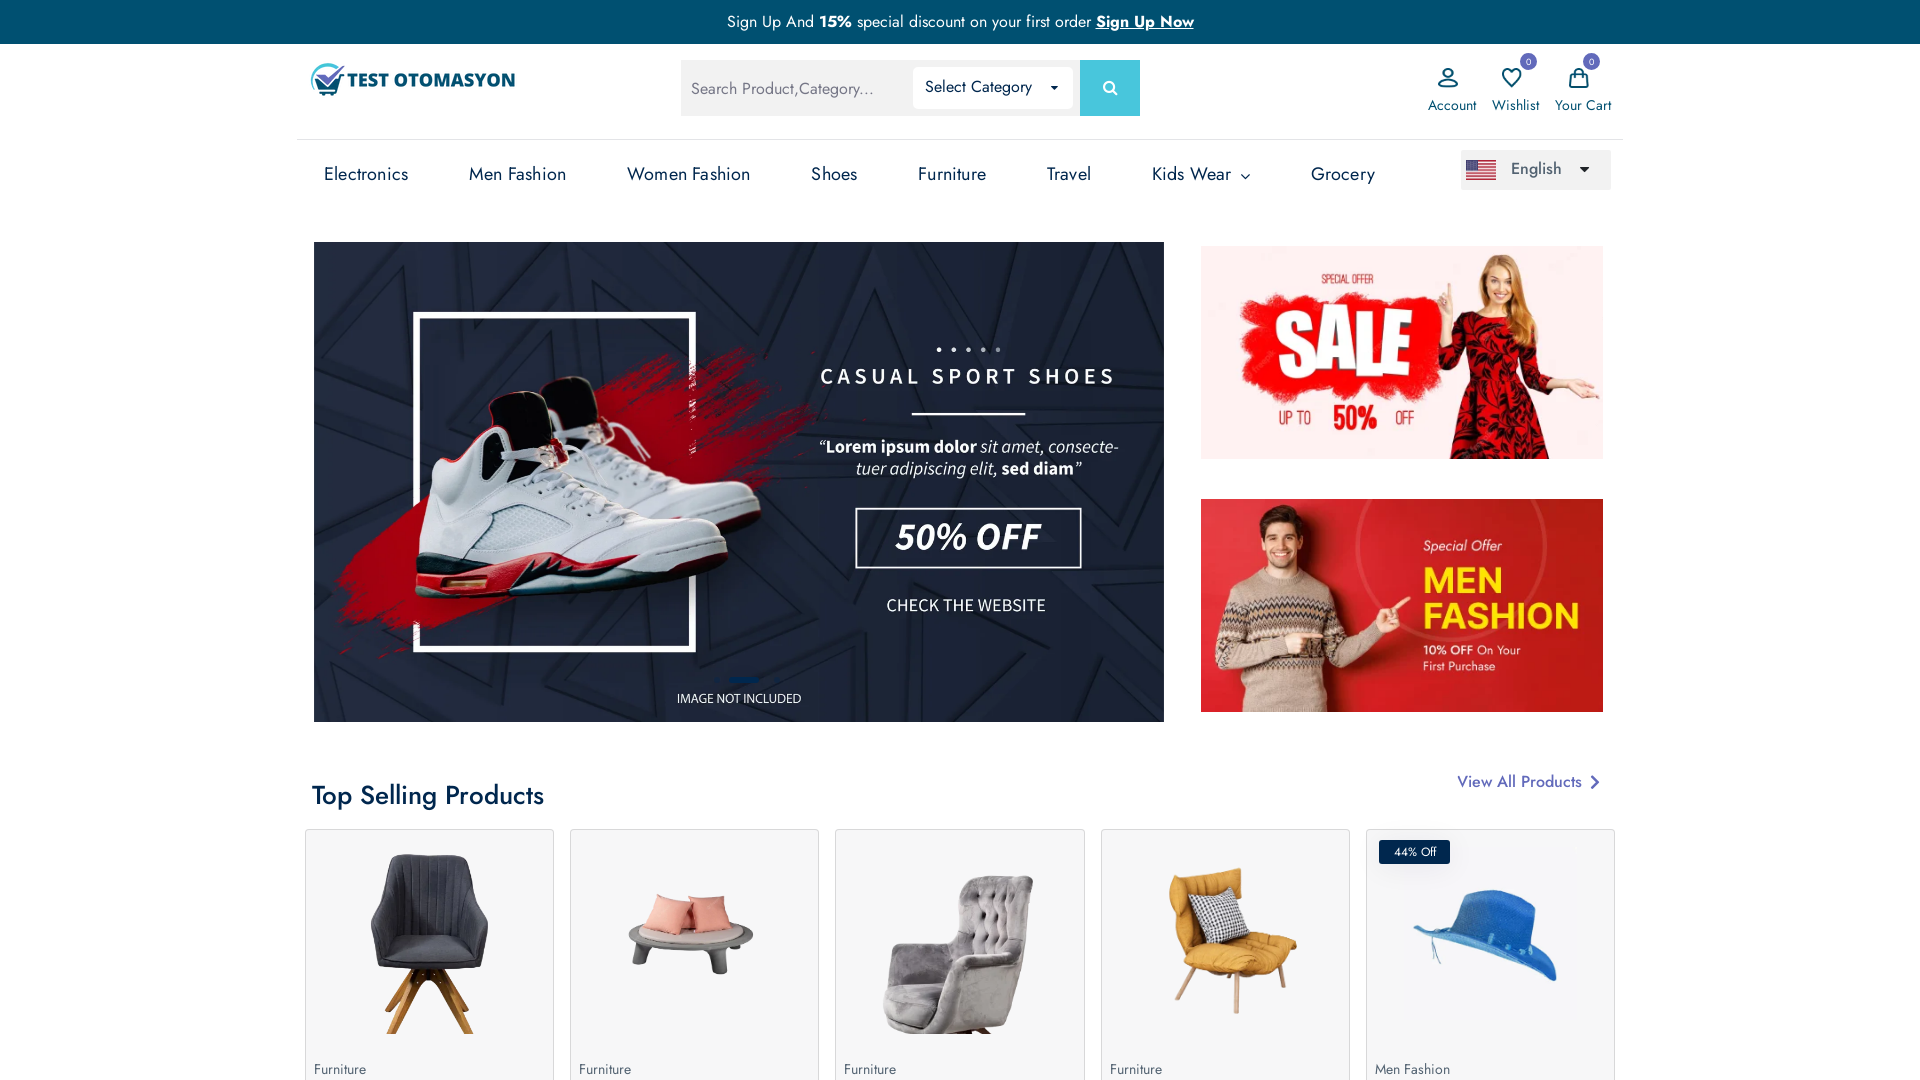

Set viewport size to fullscreen mode (1920x1080)
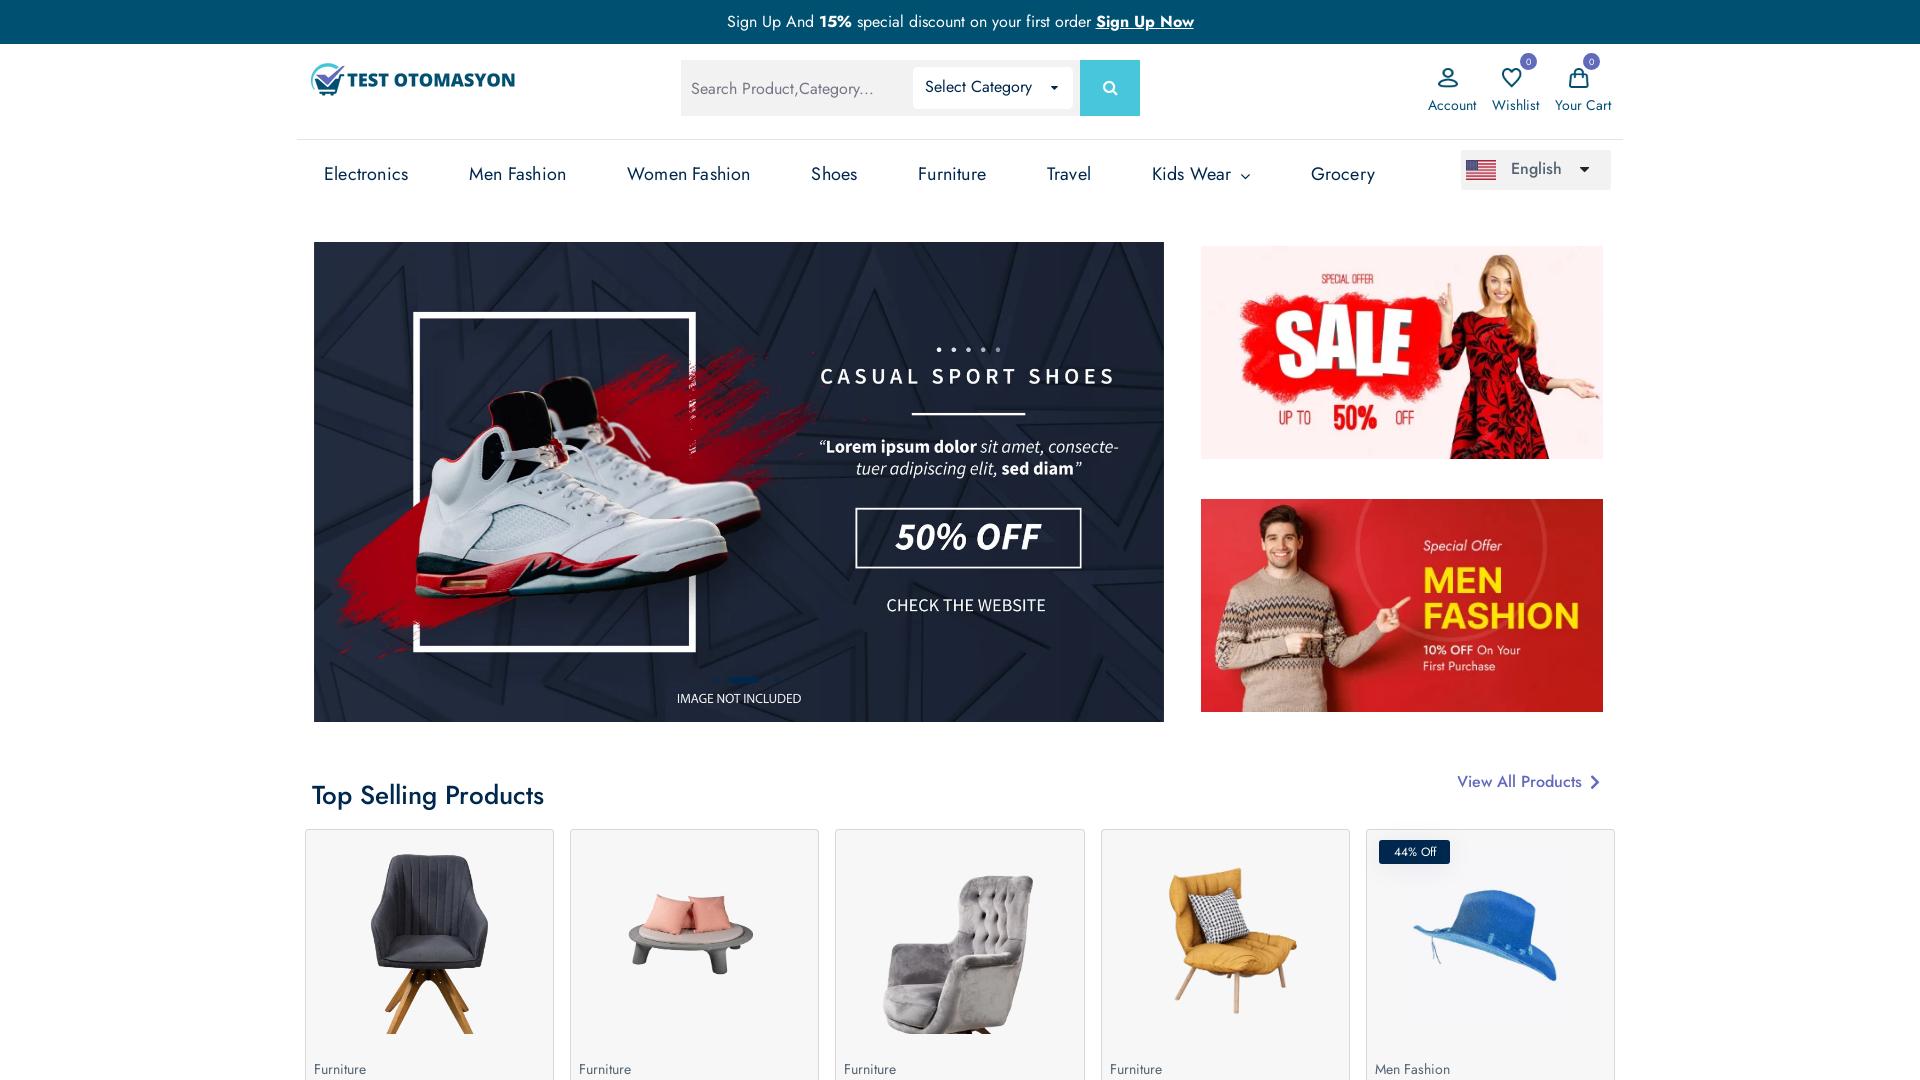

Waited 2 seconds after fullscreen mode
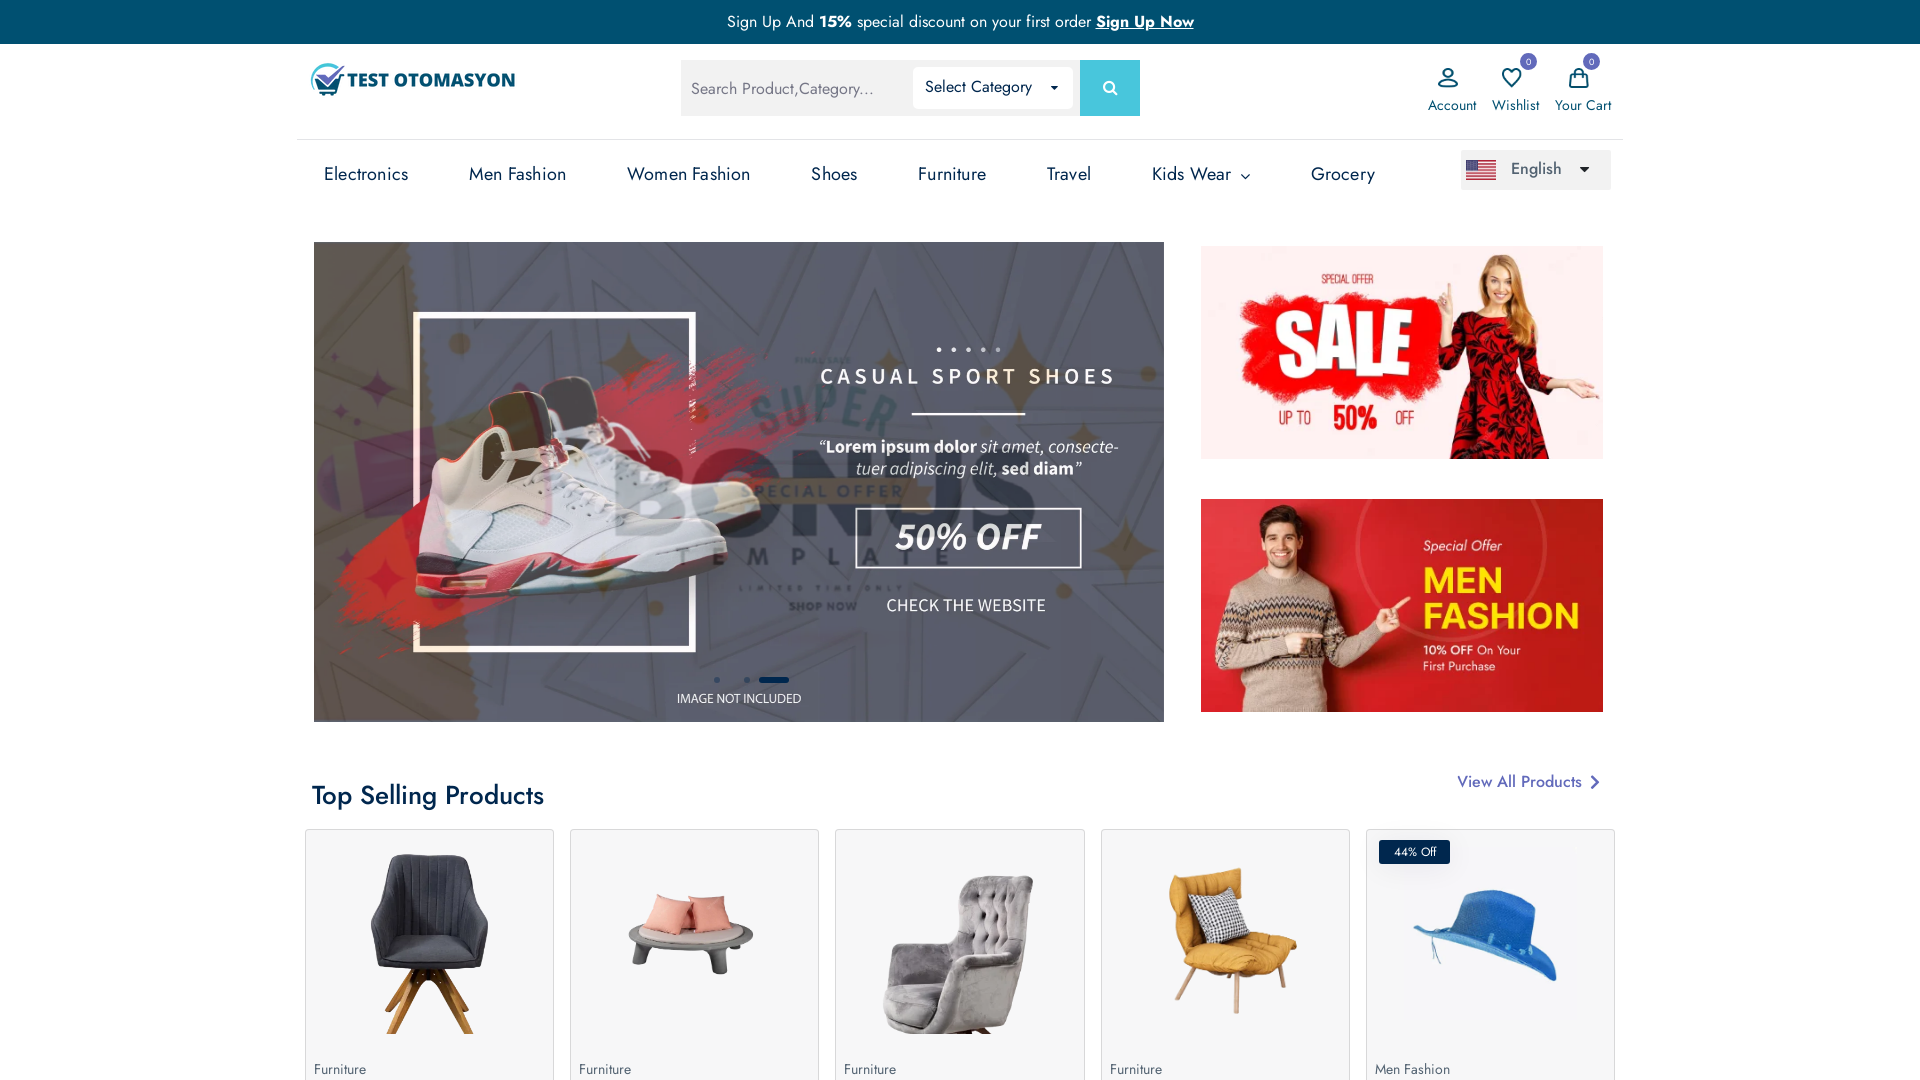

Printed fullscreen window size
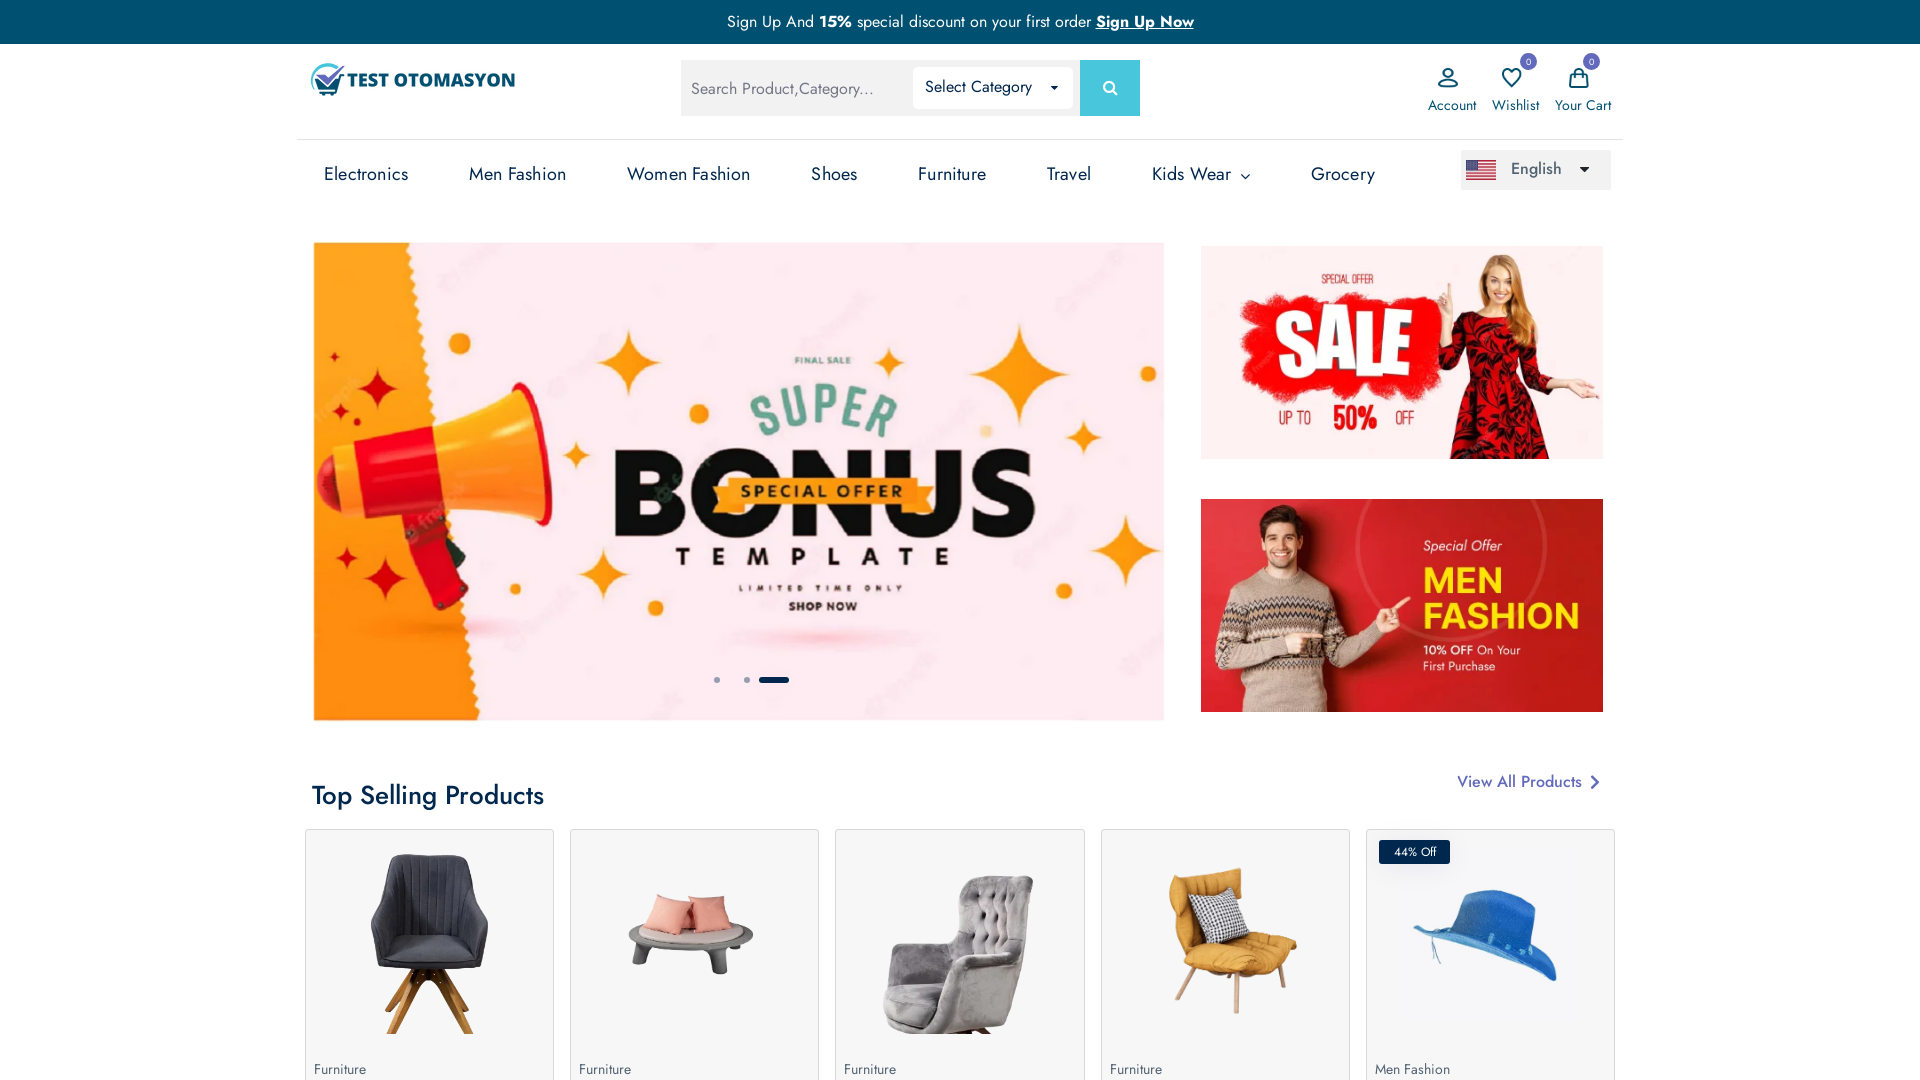

Waited 2 seconds before setting custom window size
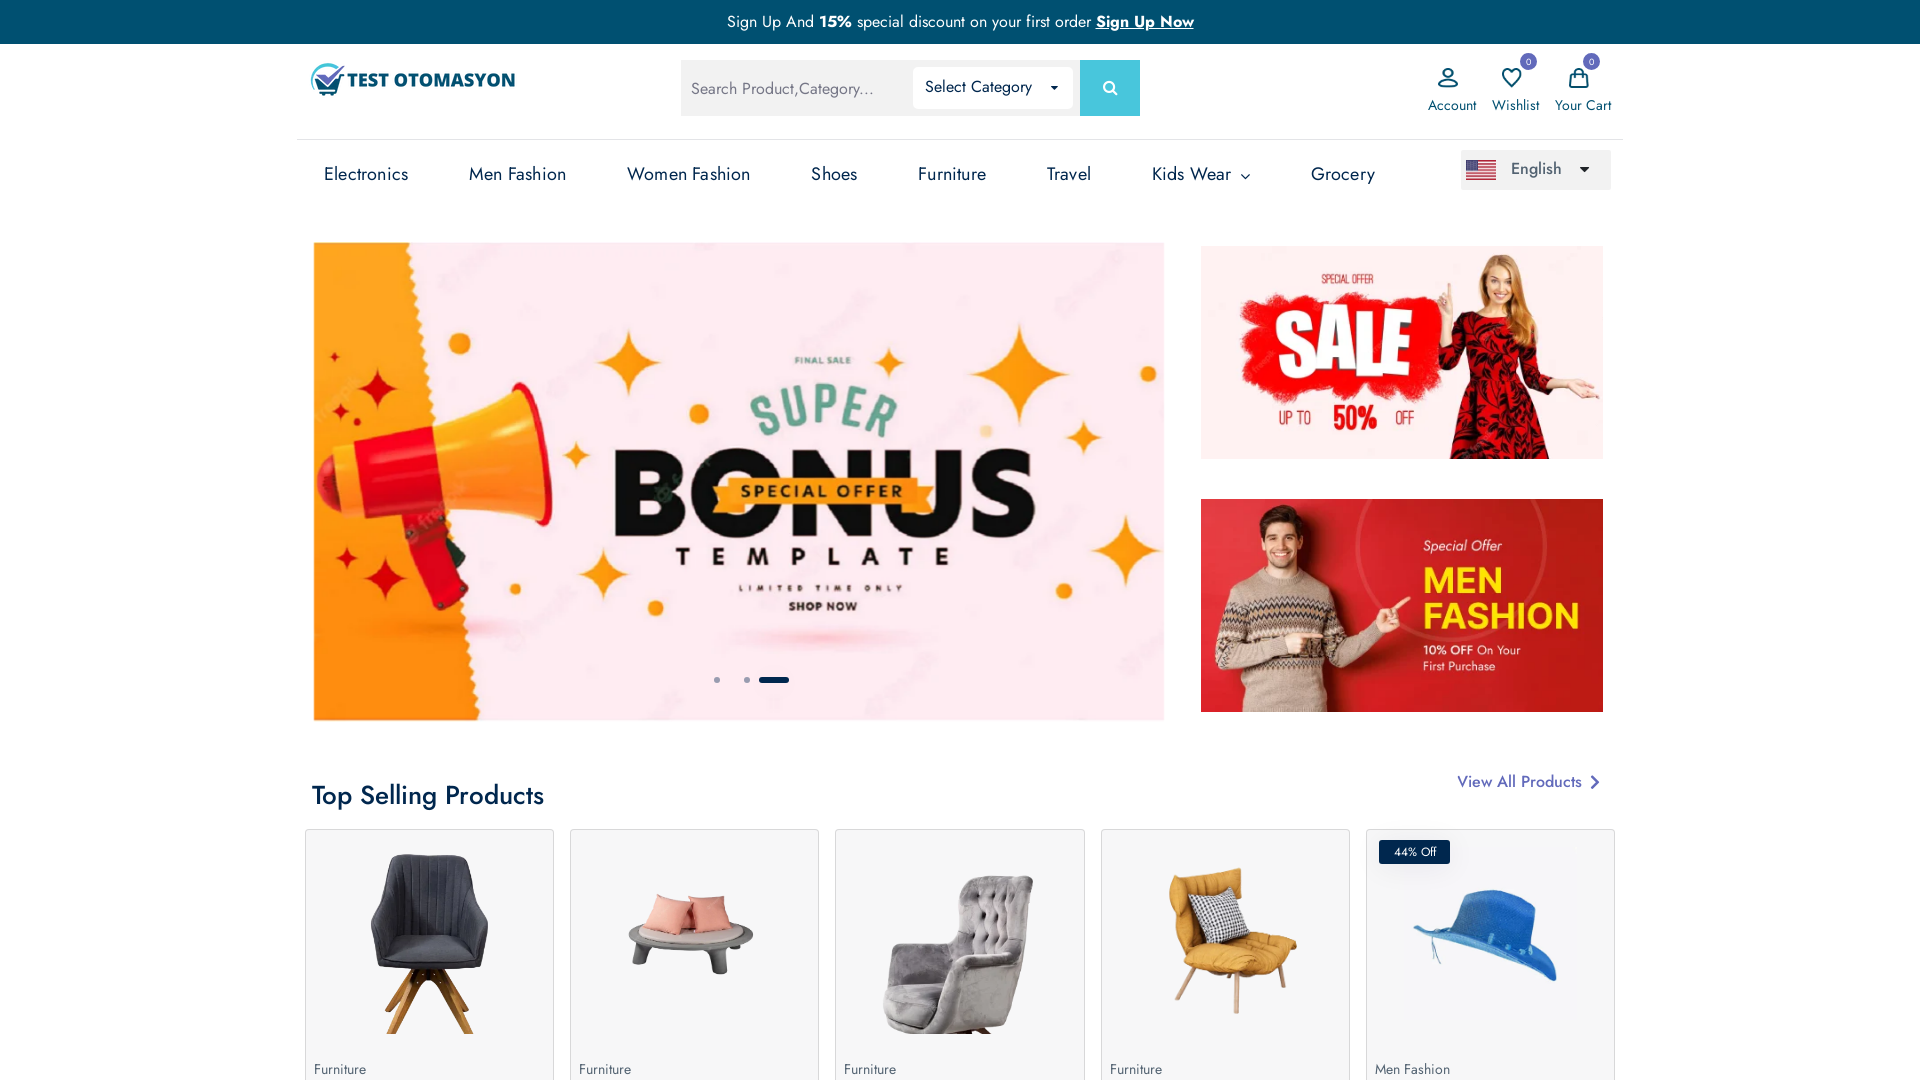

Set viewport size to custom dimensions (500x500)
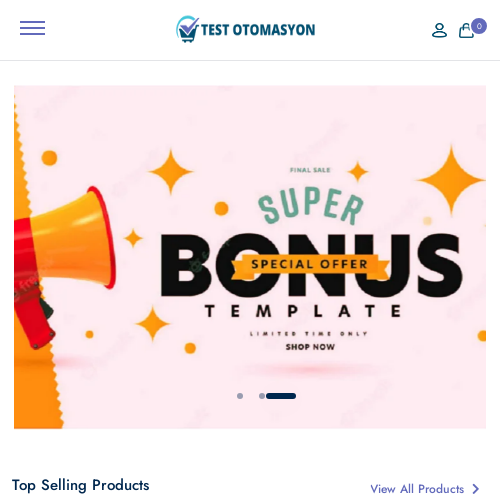

Printed custom window size
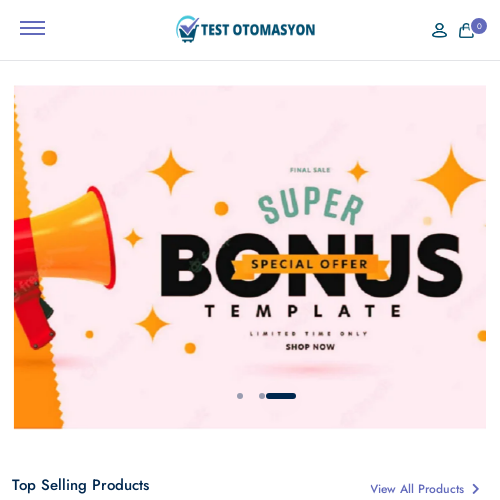

Waited 2 seconds at the end of window management test
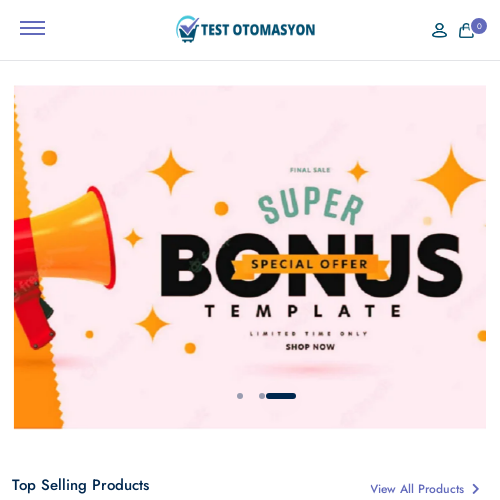

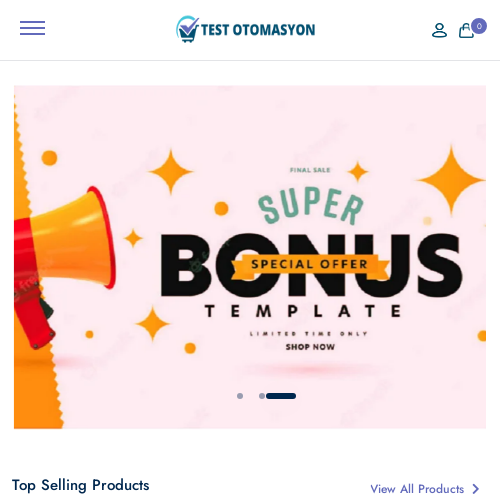